Navigates to Browse Languages page and verifies the Language and Author column headers are displayed in the table

Starting URL: http://www.99-bottles-of-beer.net/

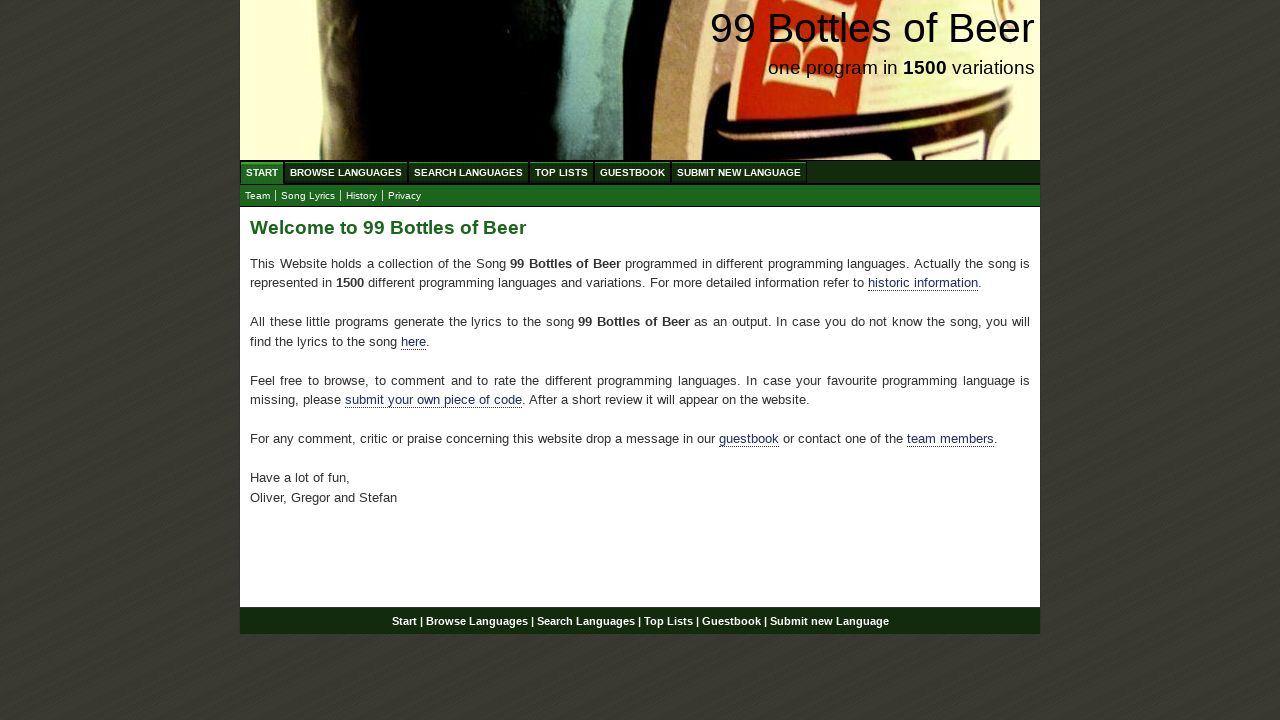

Clicked on Browse Languages link at (346, 172) on #menu a[href='/abc.html']
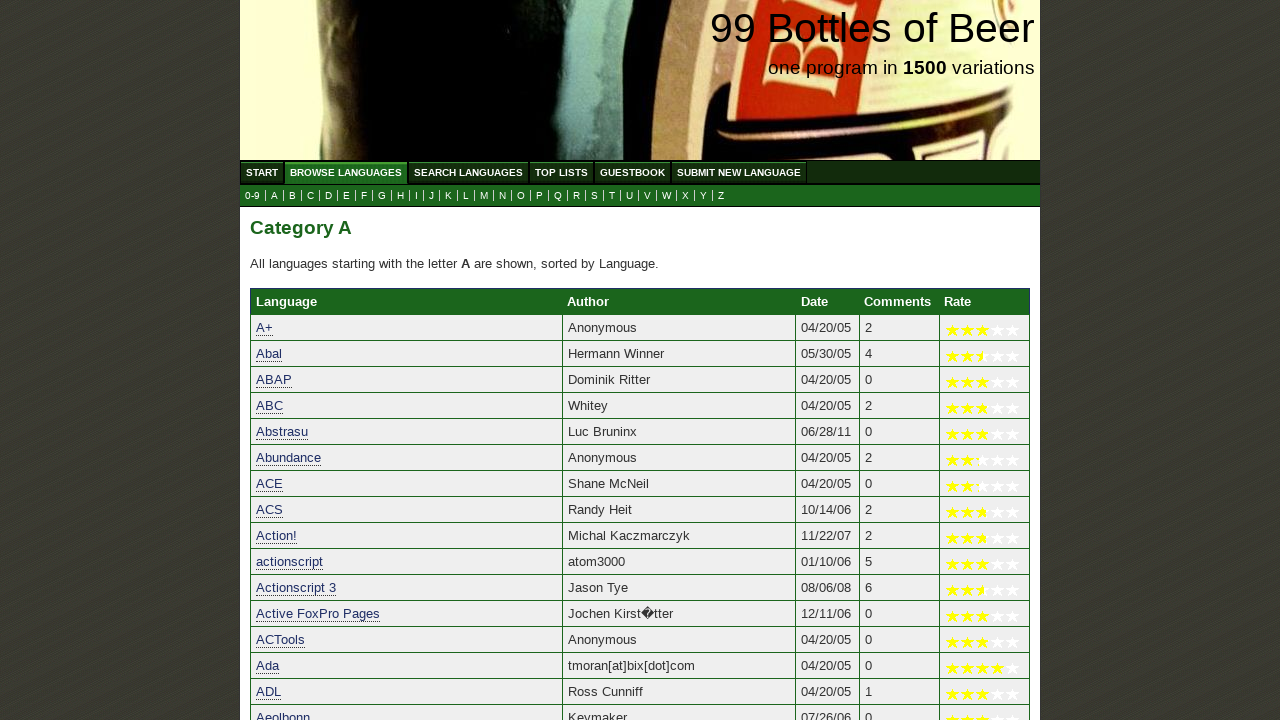

Verified Language column header is displayed in the table
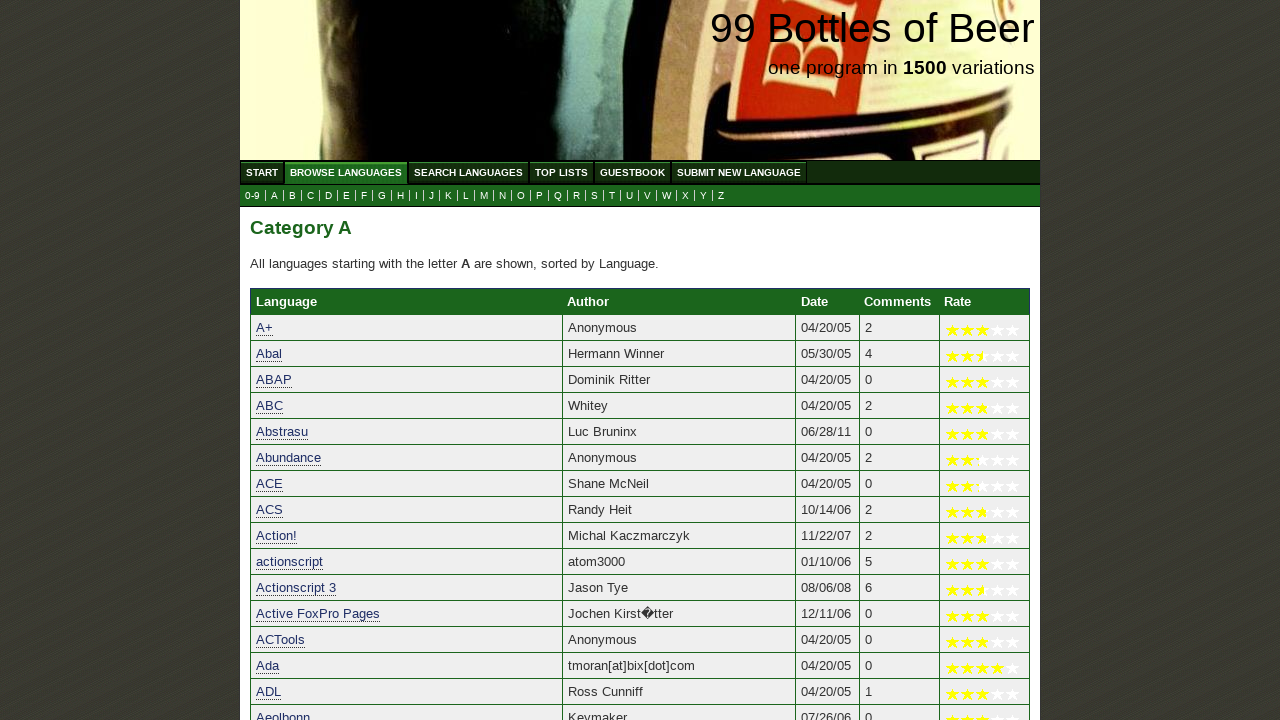

Verified Author column header is displayed in the table
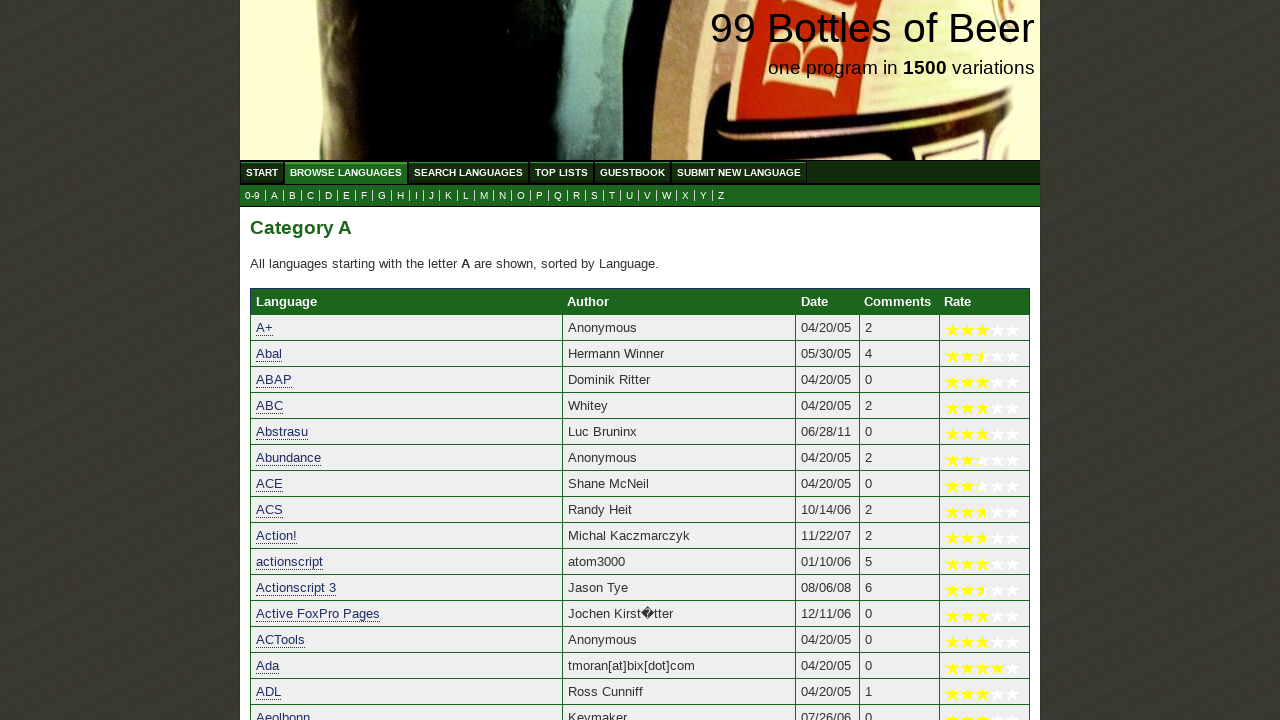

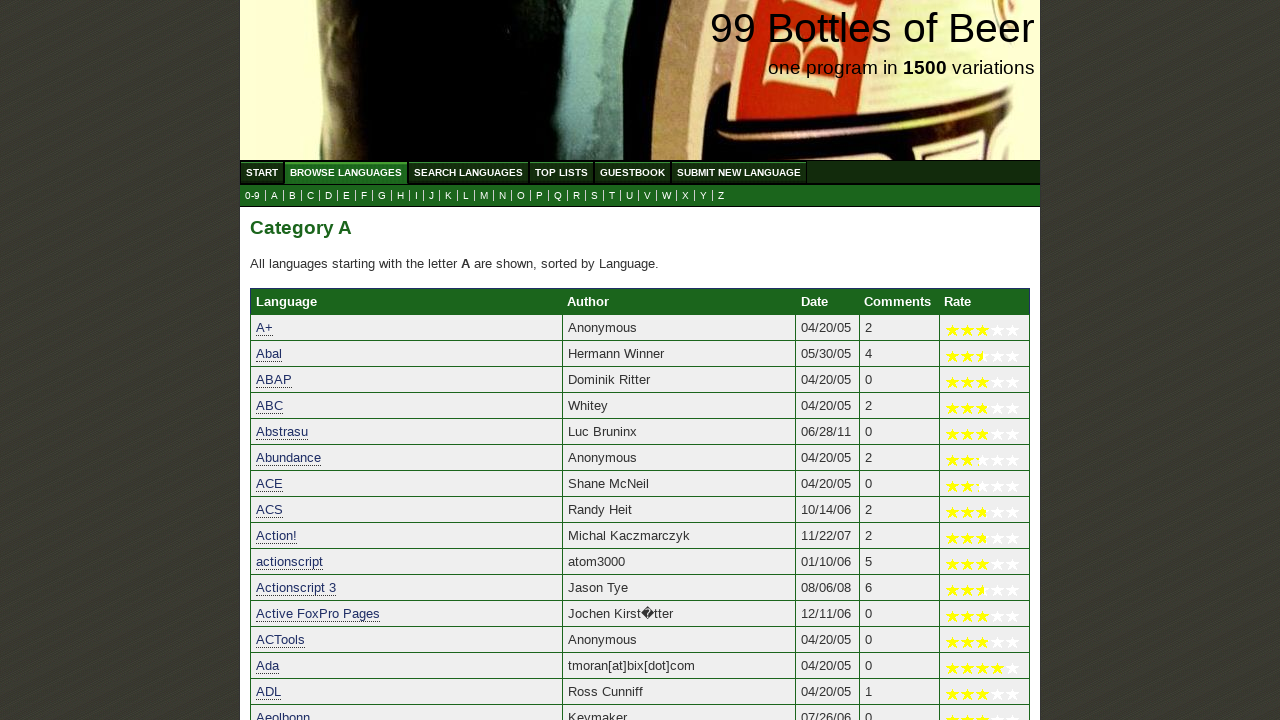